Tests input field functionality by entering a number, clearing the field, and entering a different number

Starting URL: http://the-internet.herokuapp.com/inputs

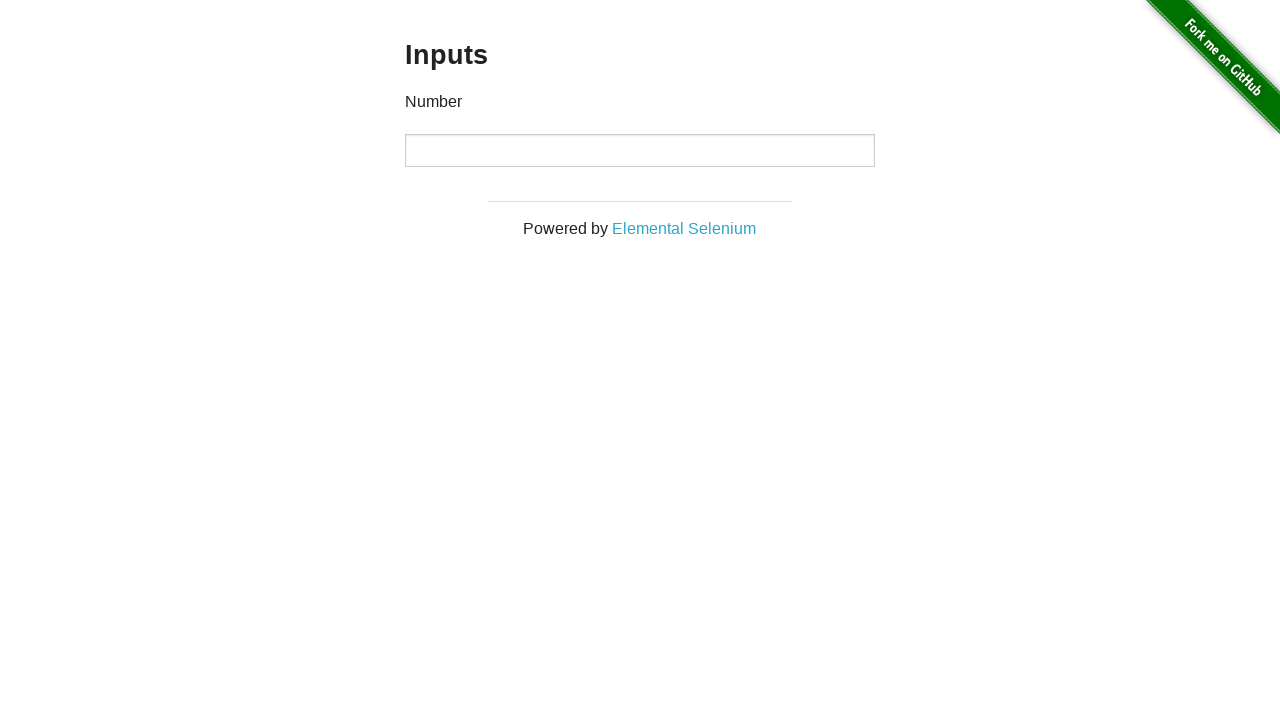

Entered '1000' into input field on input
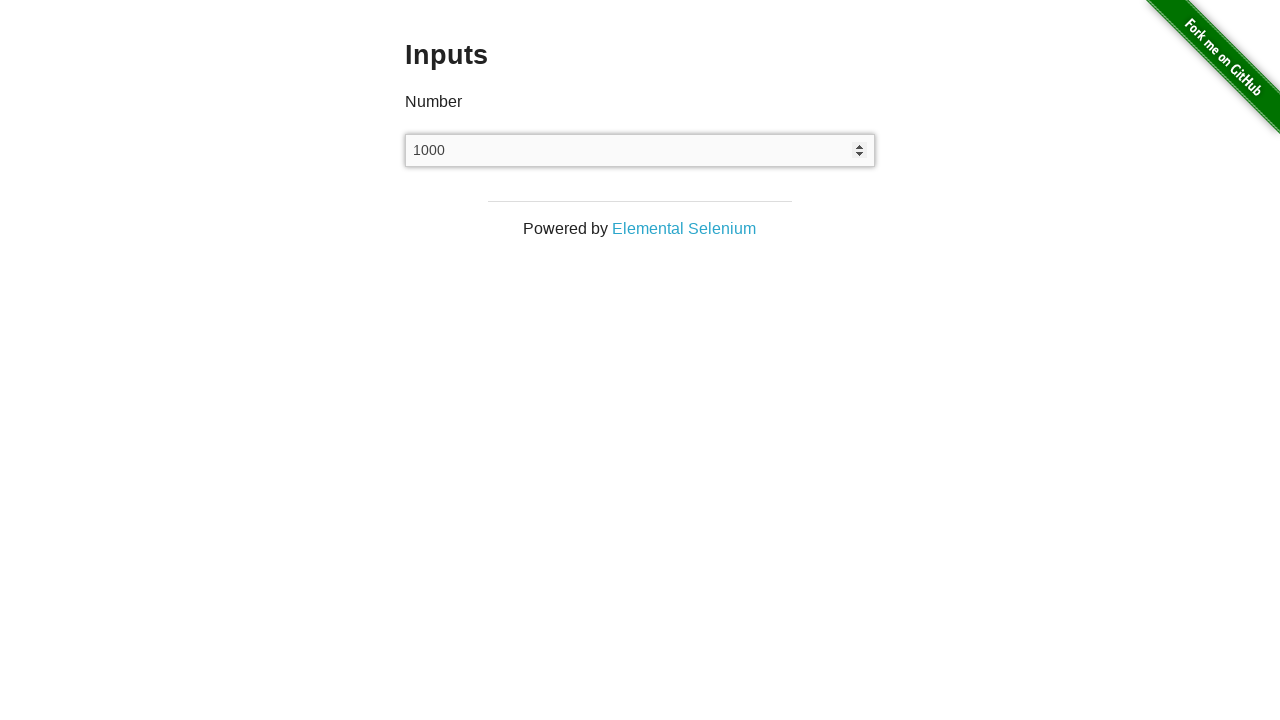

Cleared input field on input
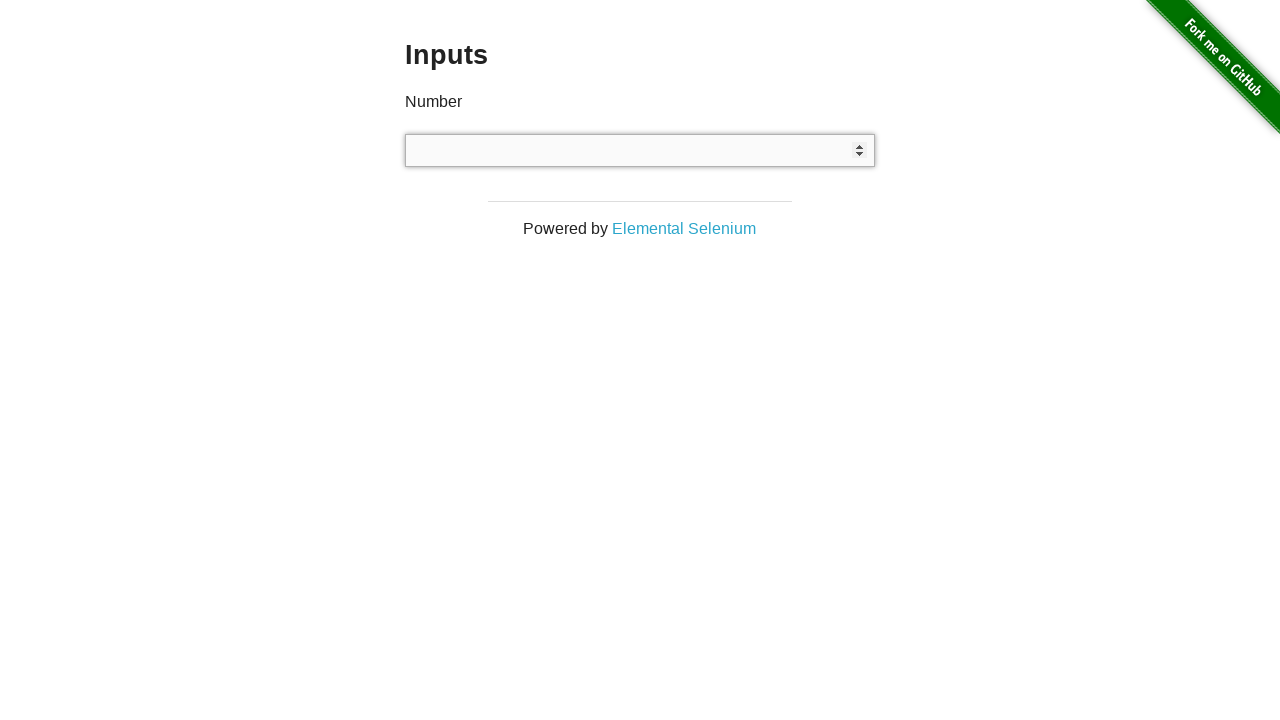

Entered '999' into input field on input
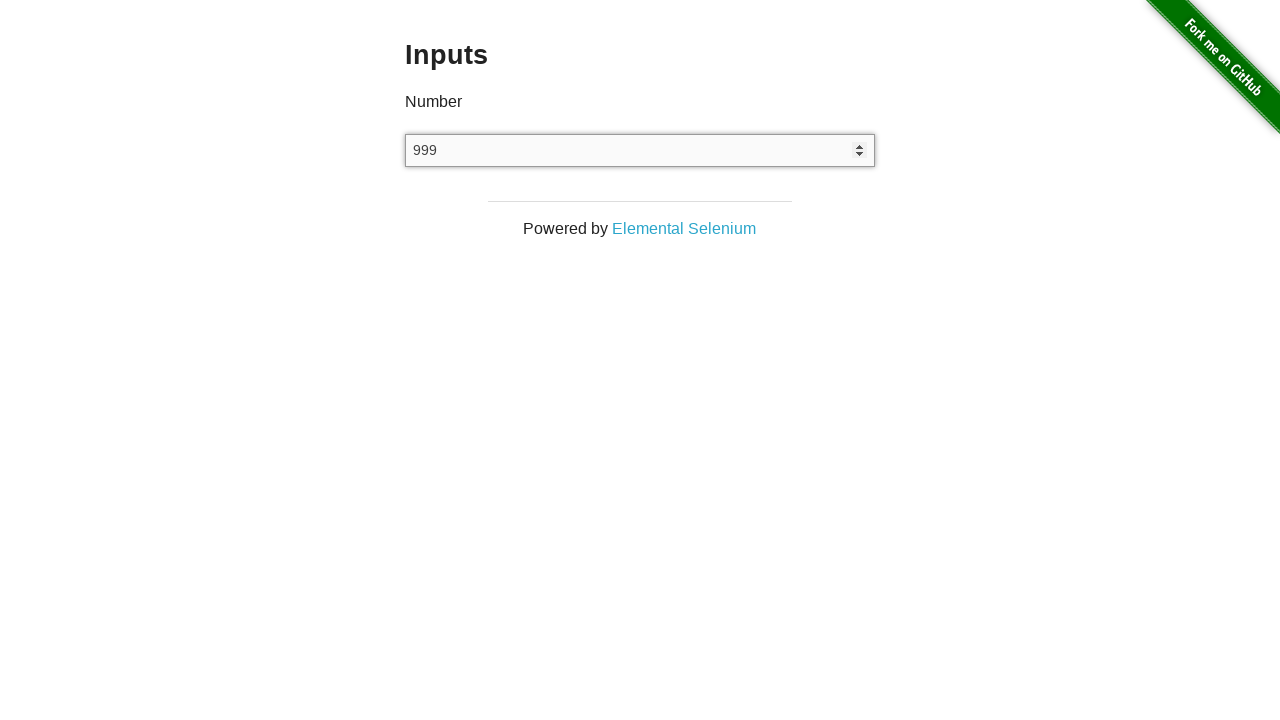

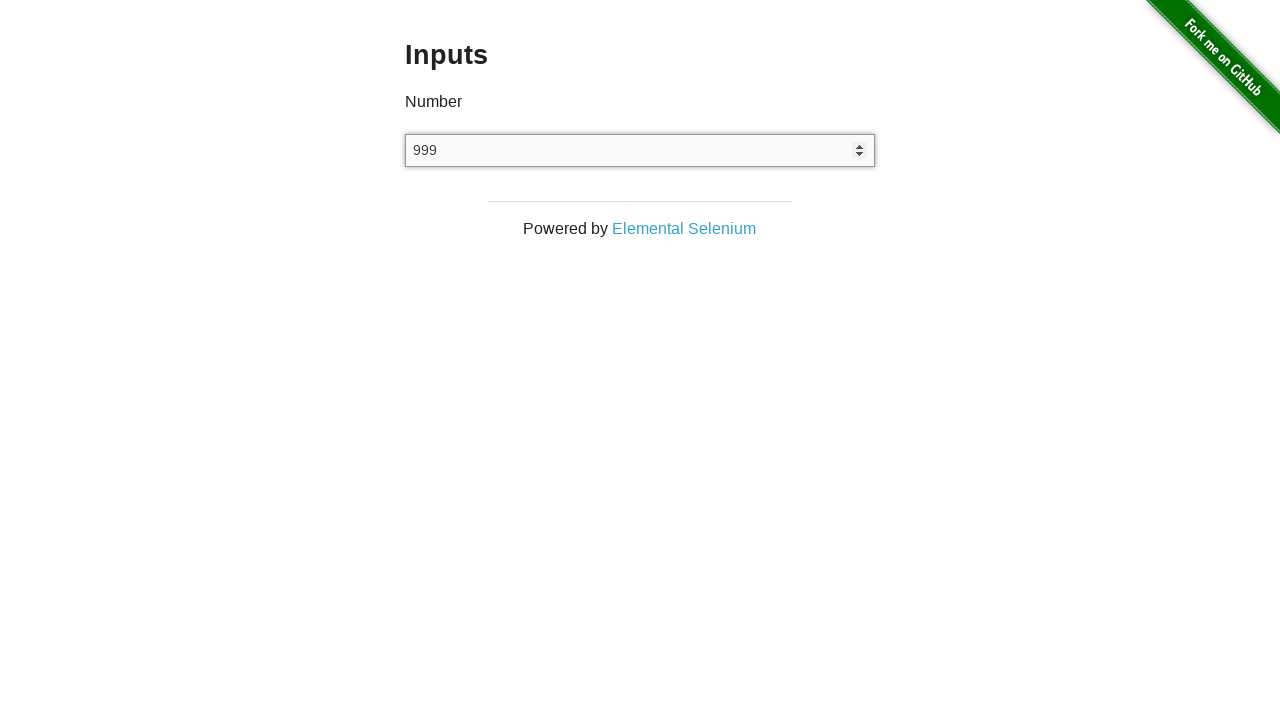